Tests a form submission by filling in first name, last name, and job title fields, then clicking the submit button

Starting URL: https://formy-project.herokuapp.com/form

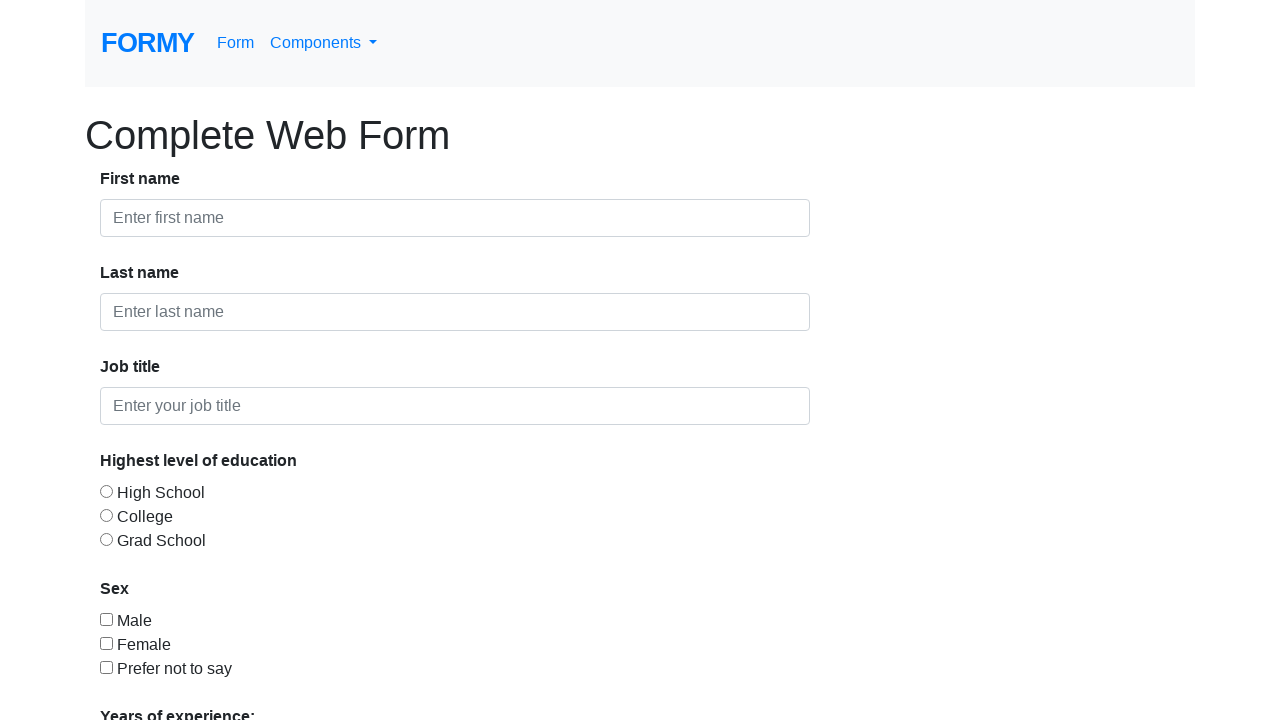

Filled first name field with 'Ayoub' on #first-name
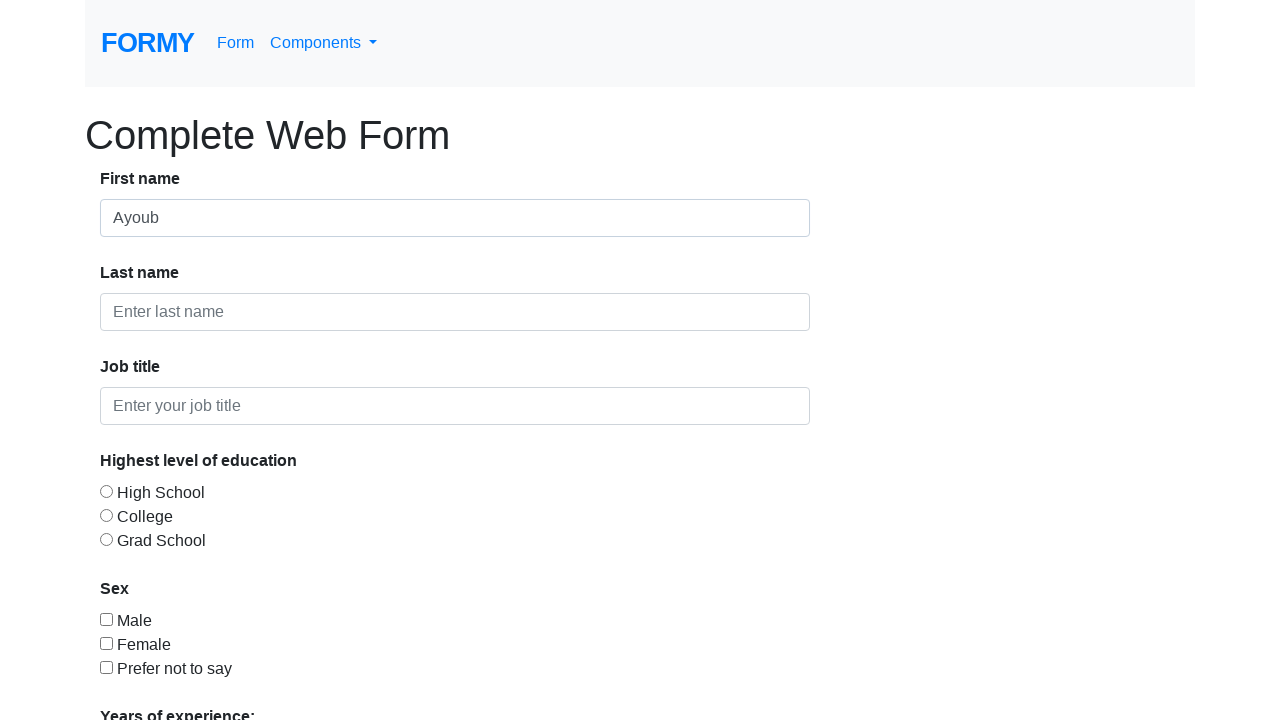

Filled last name field with 'Bentalia' on #last-name
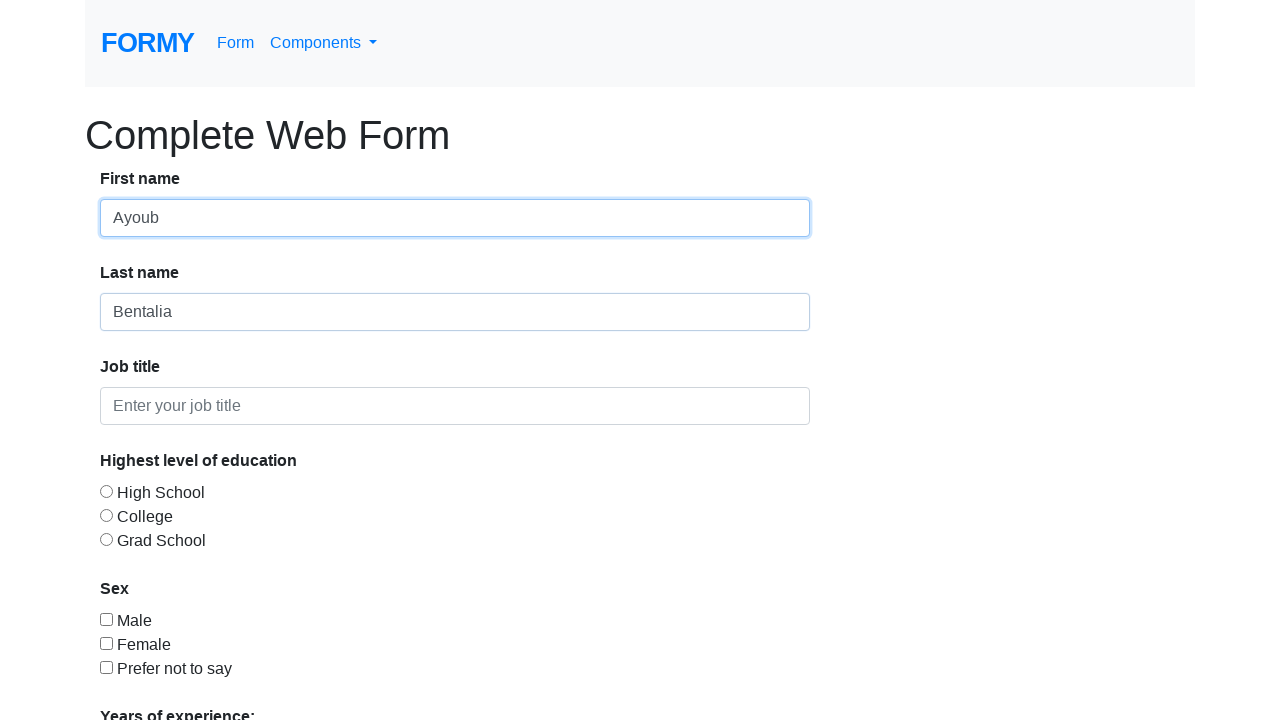

Filled job title field with 'QA Engineer' on #job-title
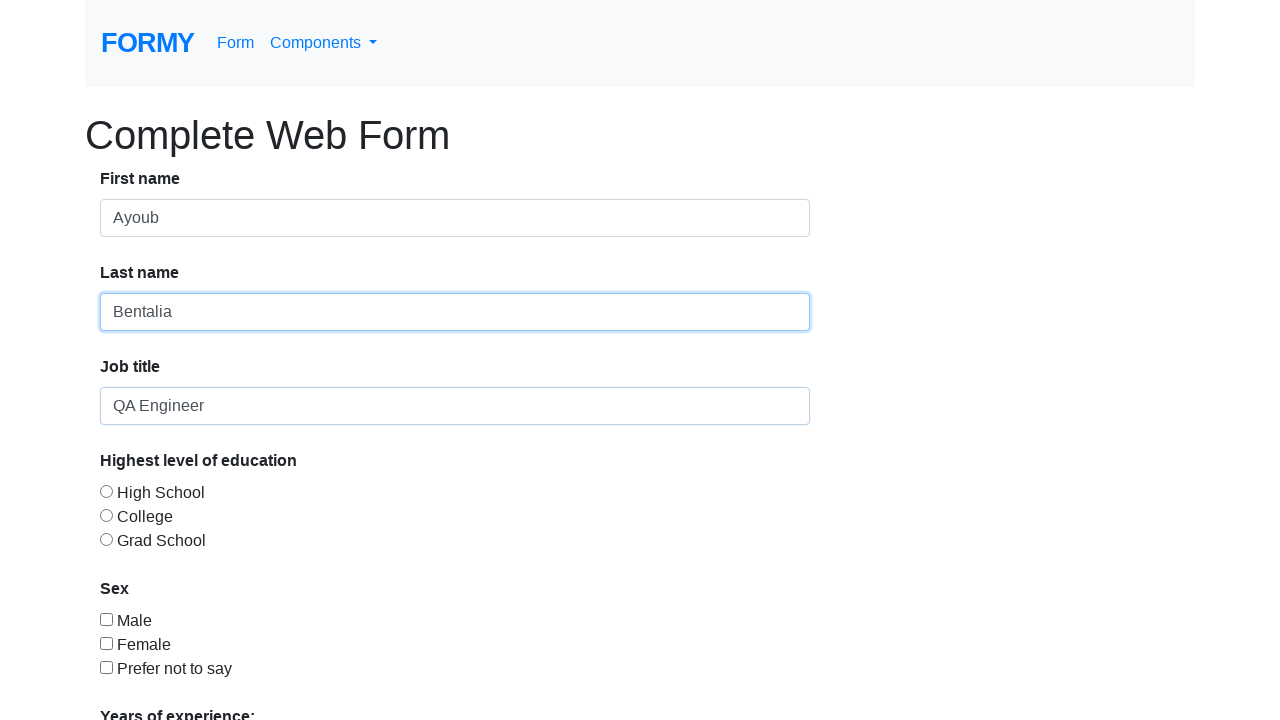

Clicked form submit button at (148, 680) on .btn.btn-lg.btn-primary
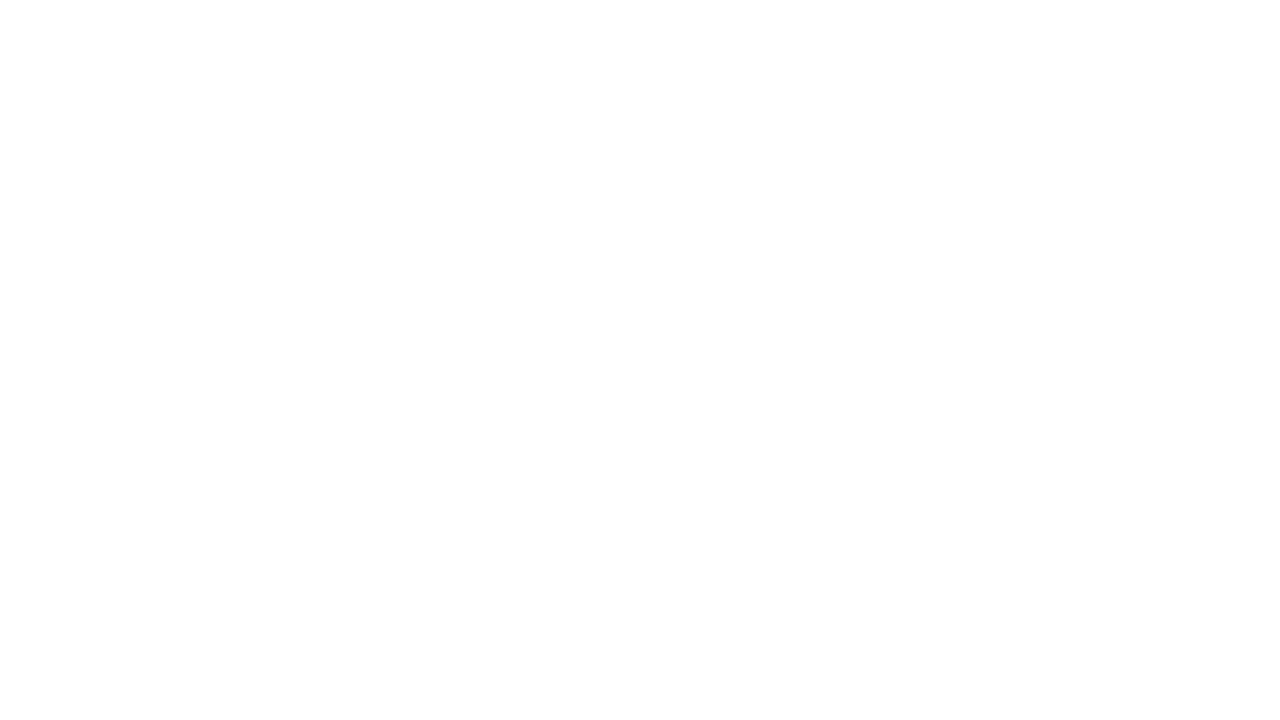

Form submission completed, page network idle
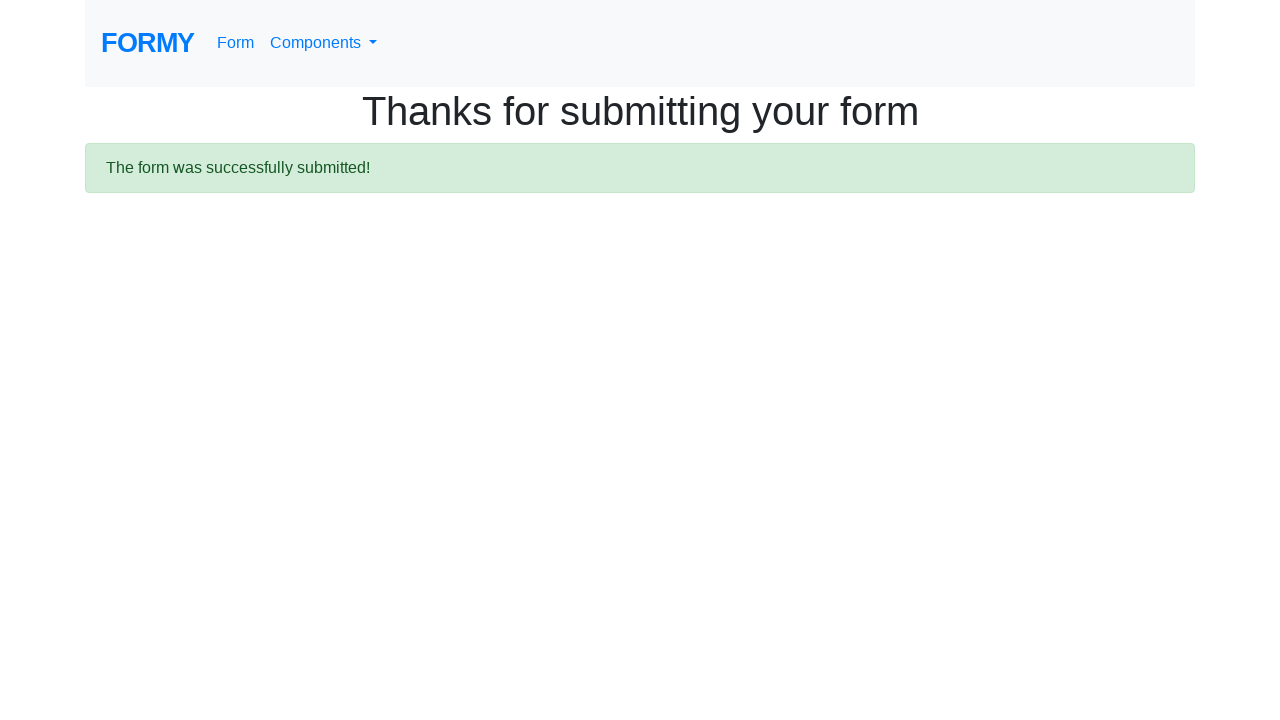

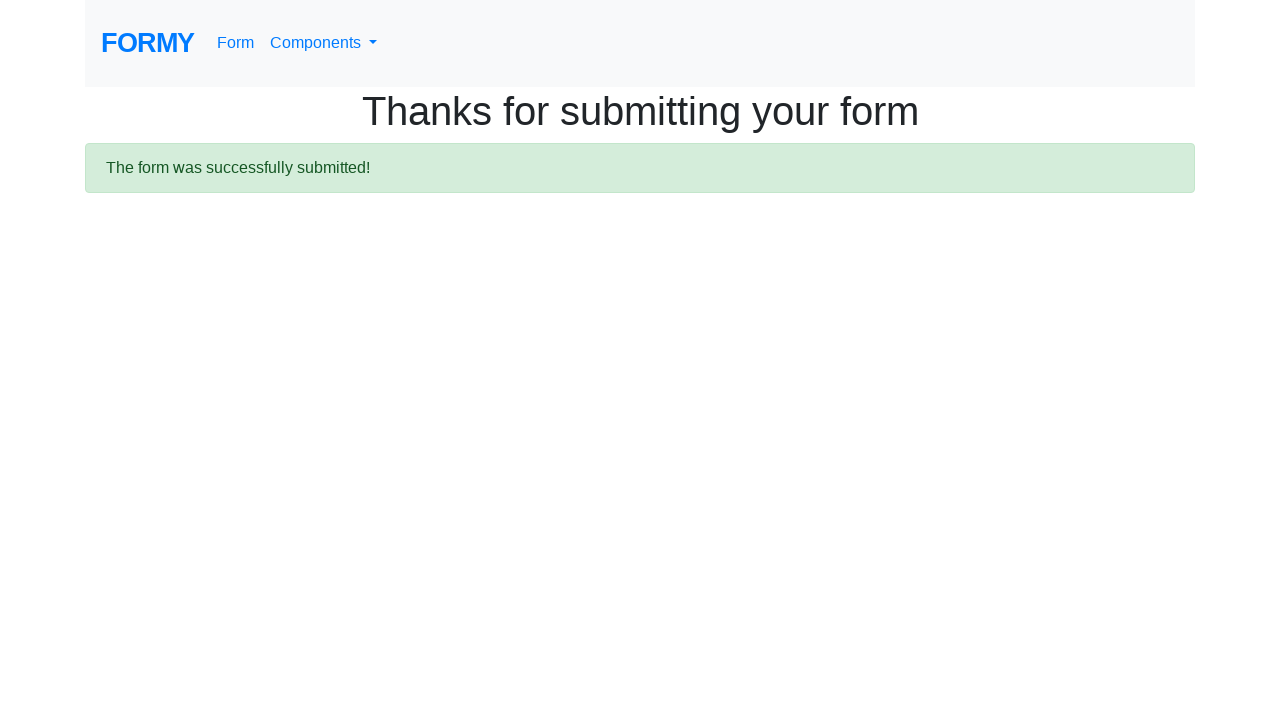